Tests navigation on demoblaze e-commerce demo site by clicking on a Samsung Galaxy S6 product link and then clicking on an element in the product detail page.

Starting URL: https://demoblaze.com/index.html

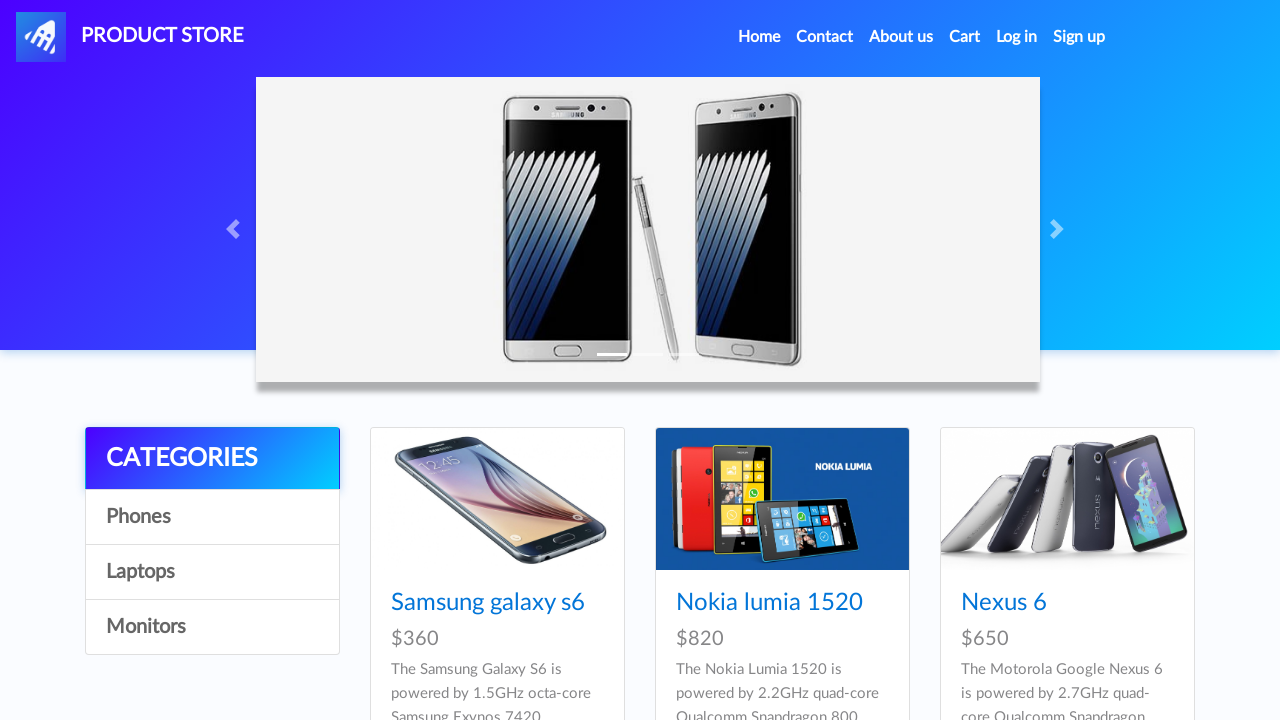

Waited for Samsung Galaxy S6 product link to load on homepage
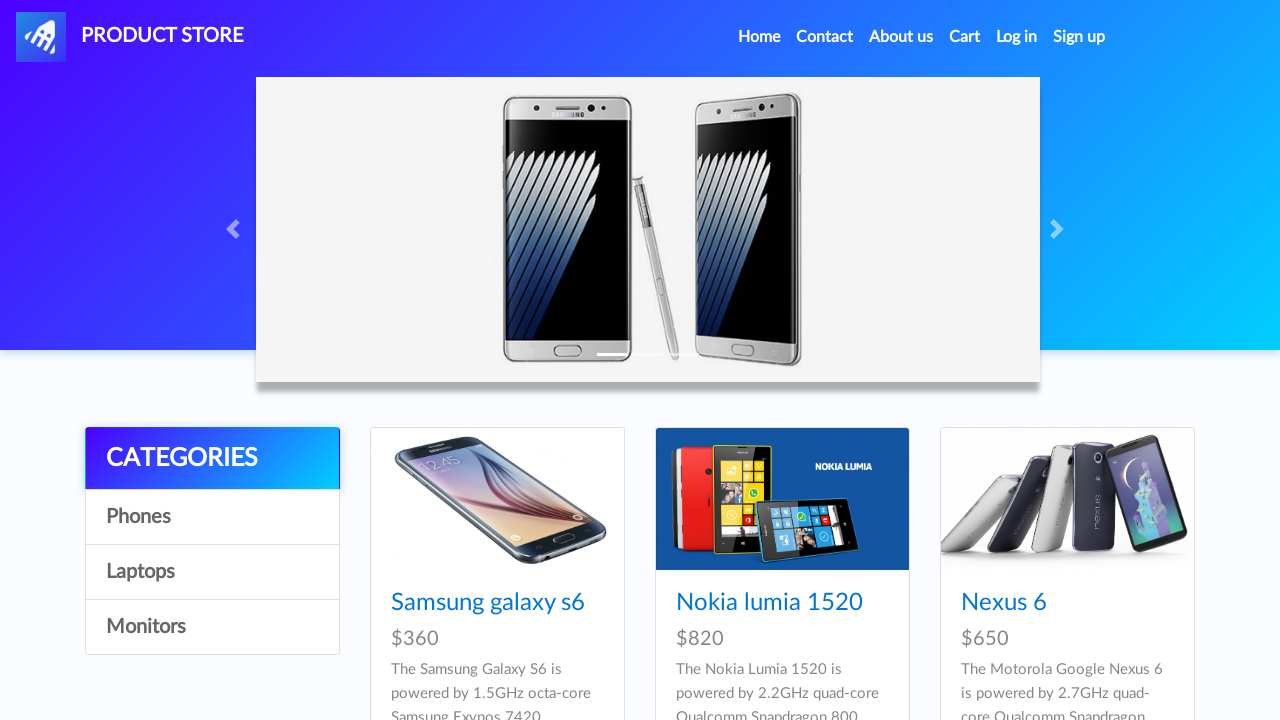

Clicked on Samsung Galaxy S6 product link at (488, 603) on a:has-text('Samsung galaxy s6')
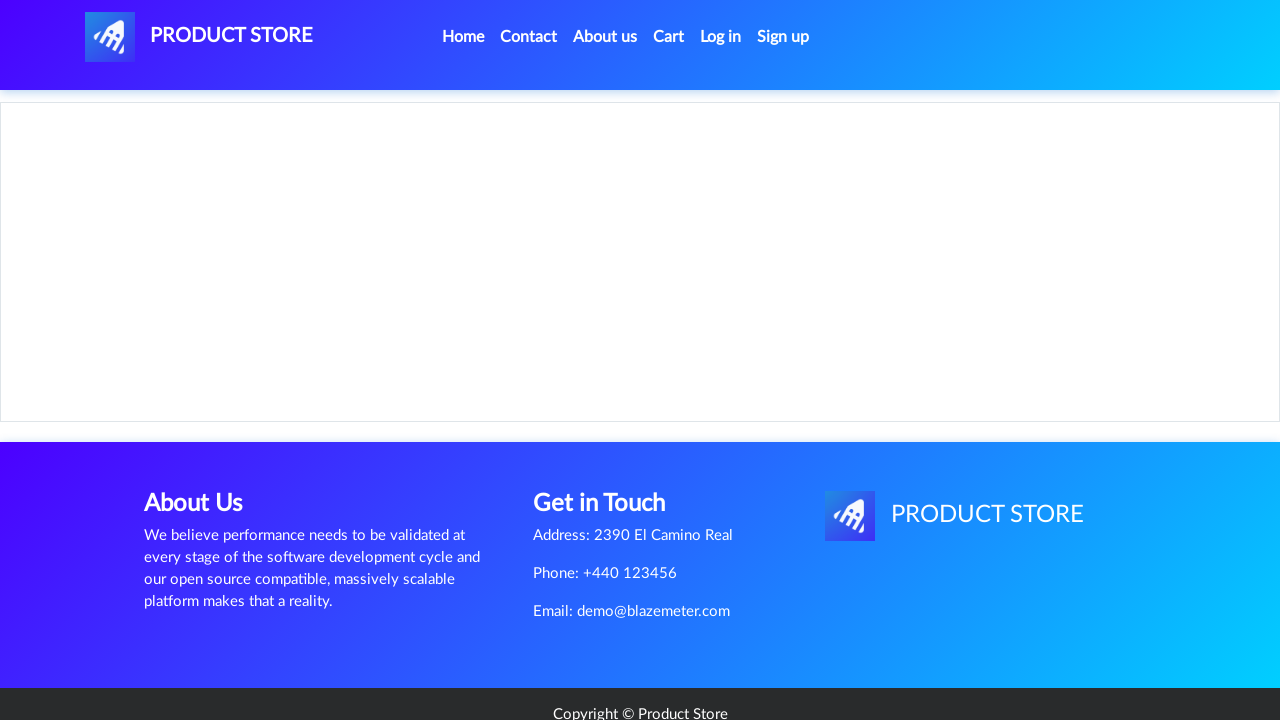

Waited for Add to cart button to load on product detail page
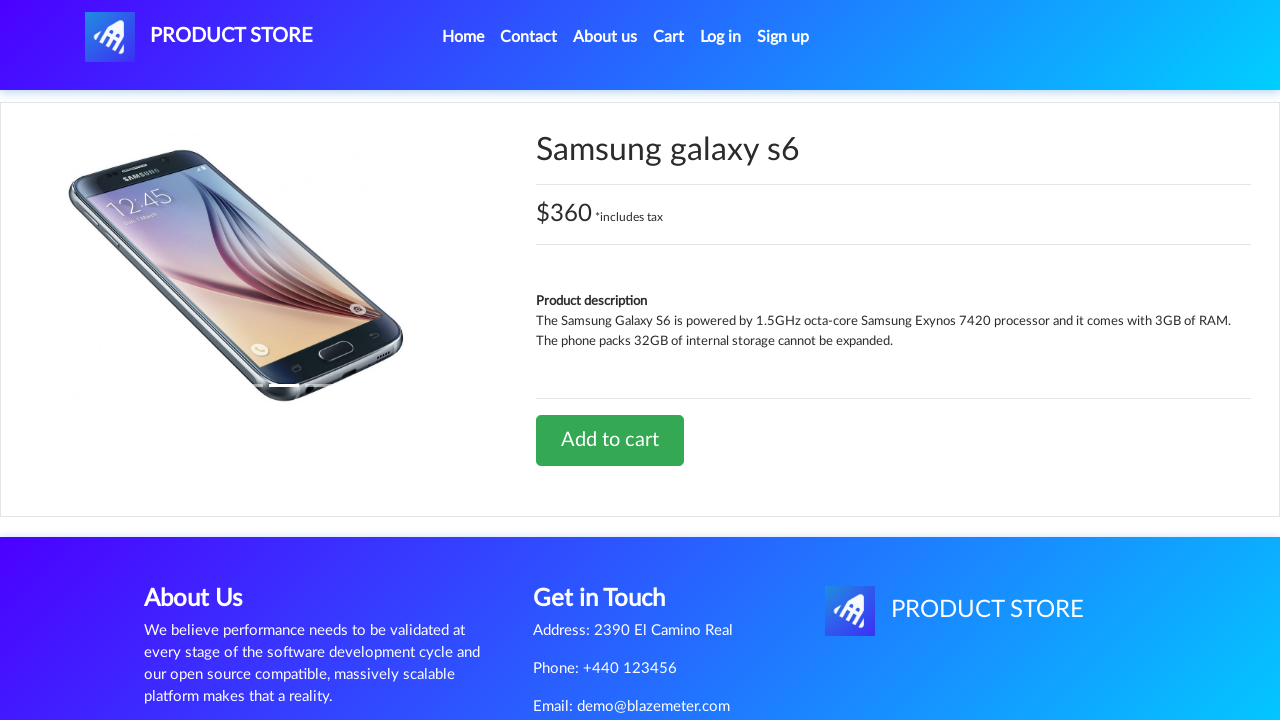

Clicked Add to cart button on product detail page at (610, 440) on #tbodyid .btn-success
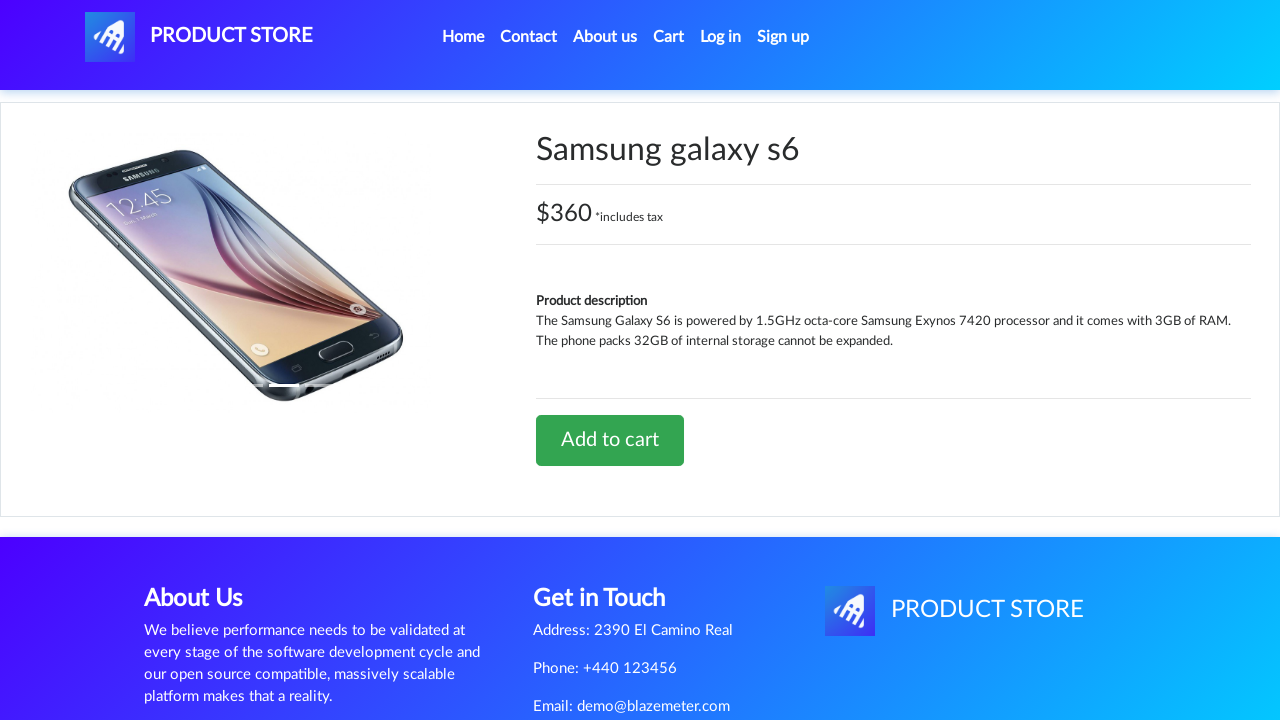

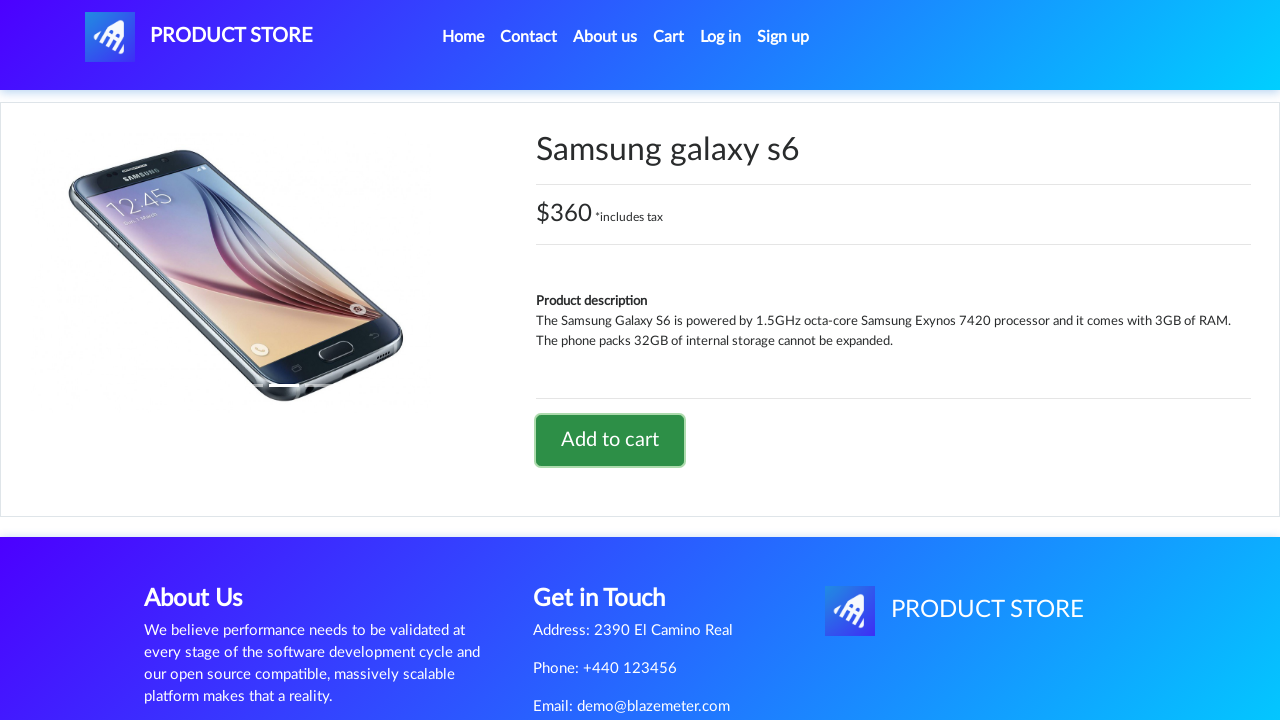